Tests a registration form by filling in required fields (first name, last name, email), submitting the form, and verifying the success message is displayed.

Starting URL: http://suninjuly.github.io/registration2.html

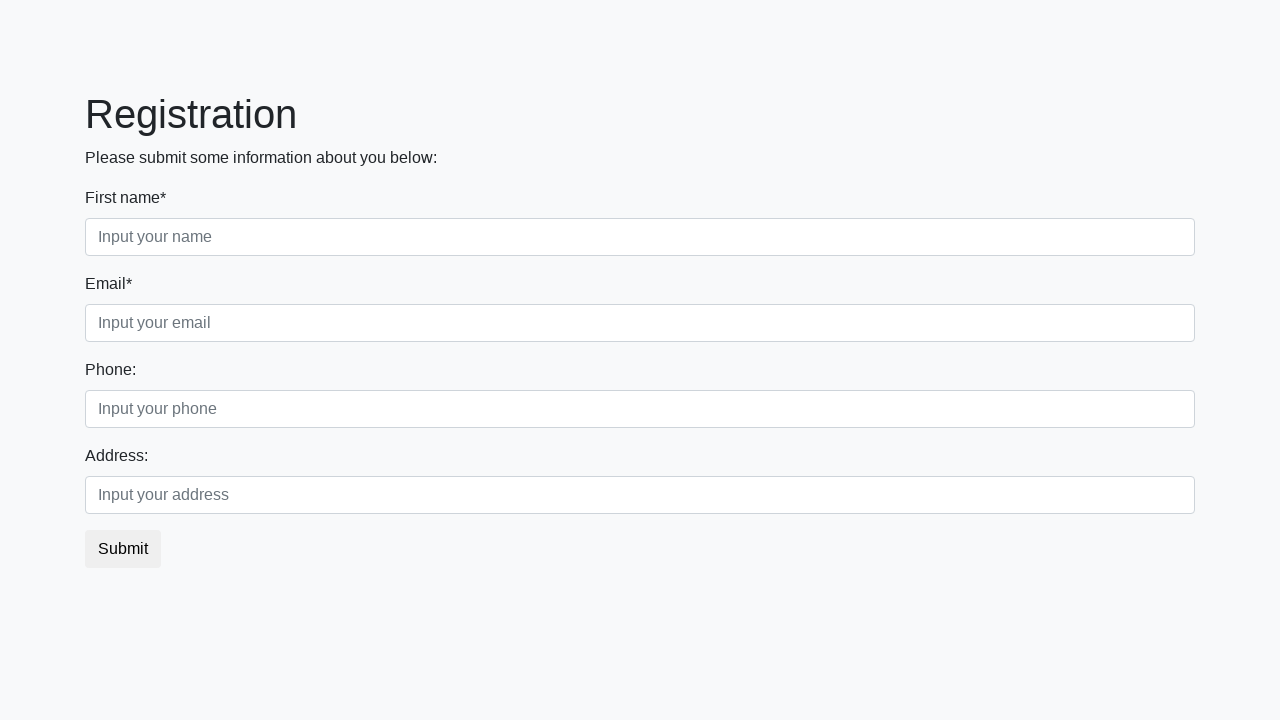

Filled first name field with 'John' on .form-control.first
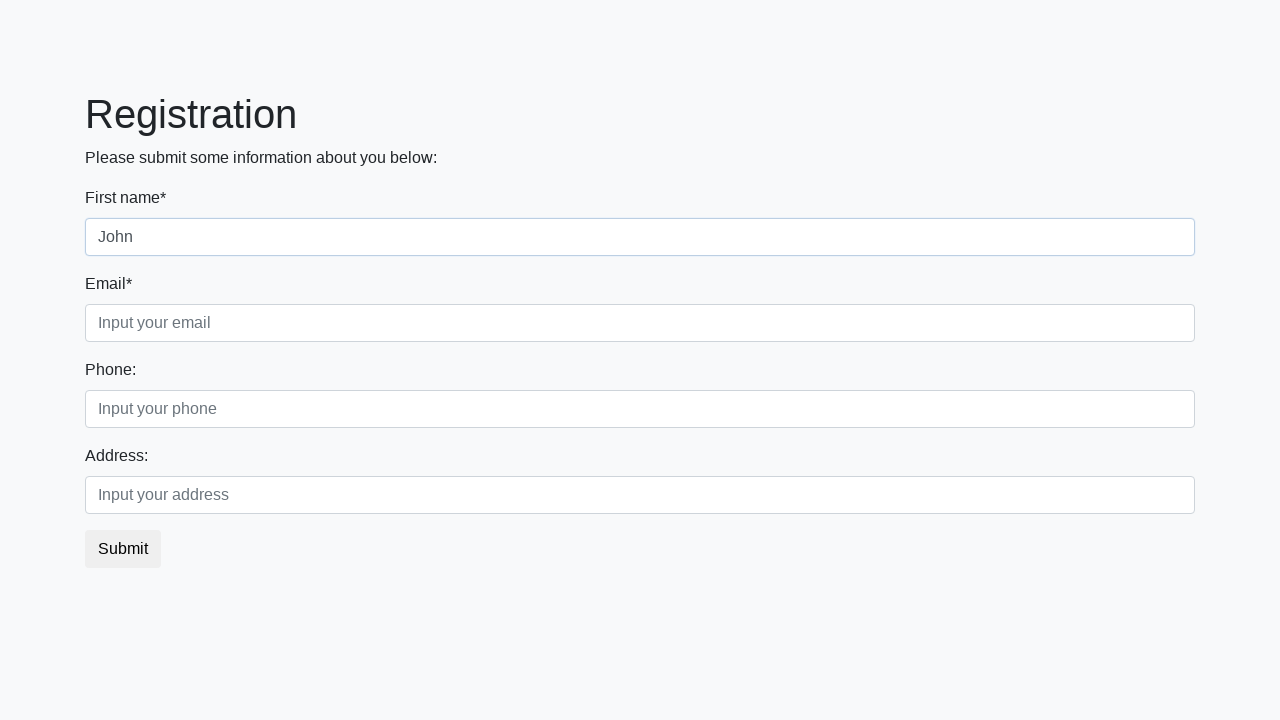

Filled last name field with 'Smith' on .form-control.second
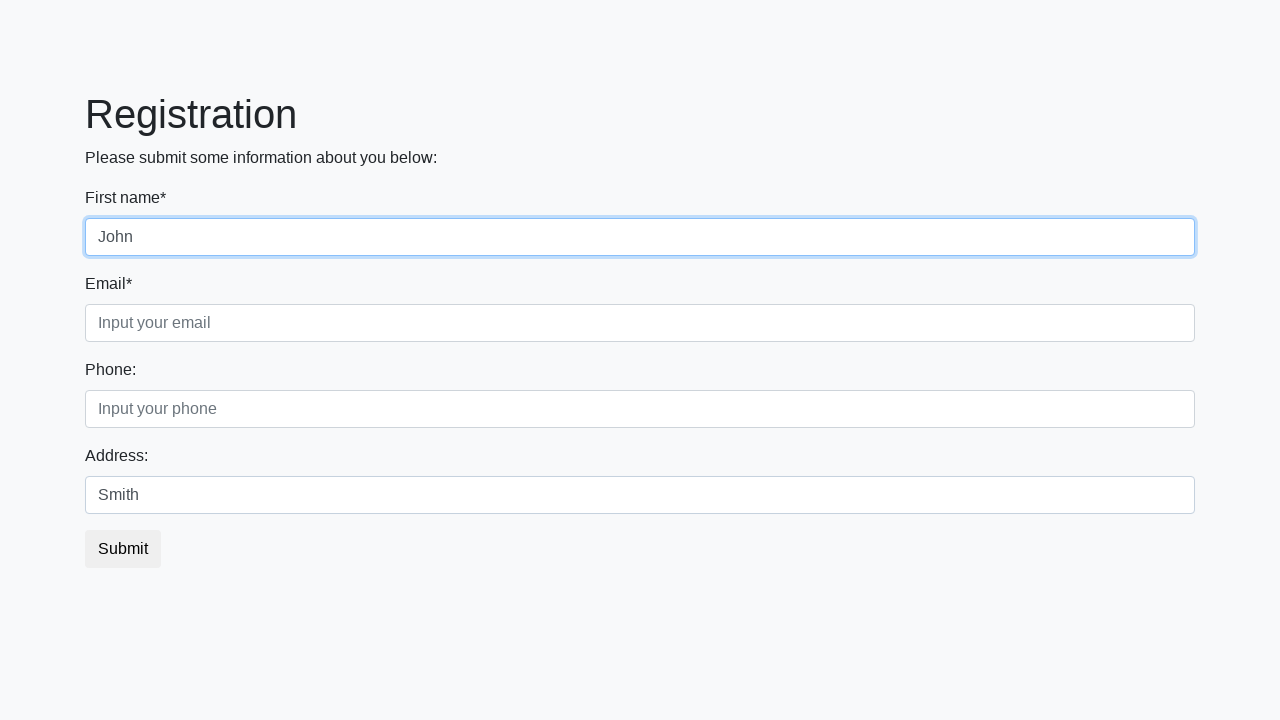

Filled email field with 'john.smith@example.com' on .form-control.third
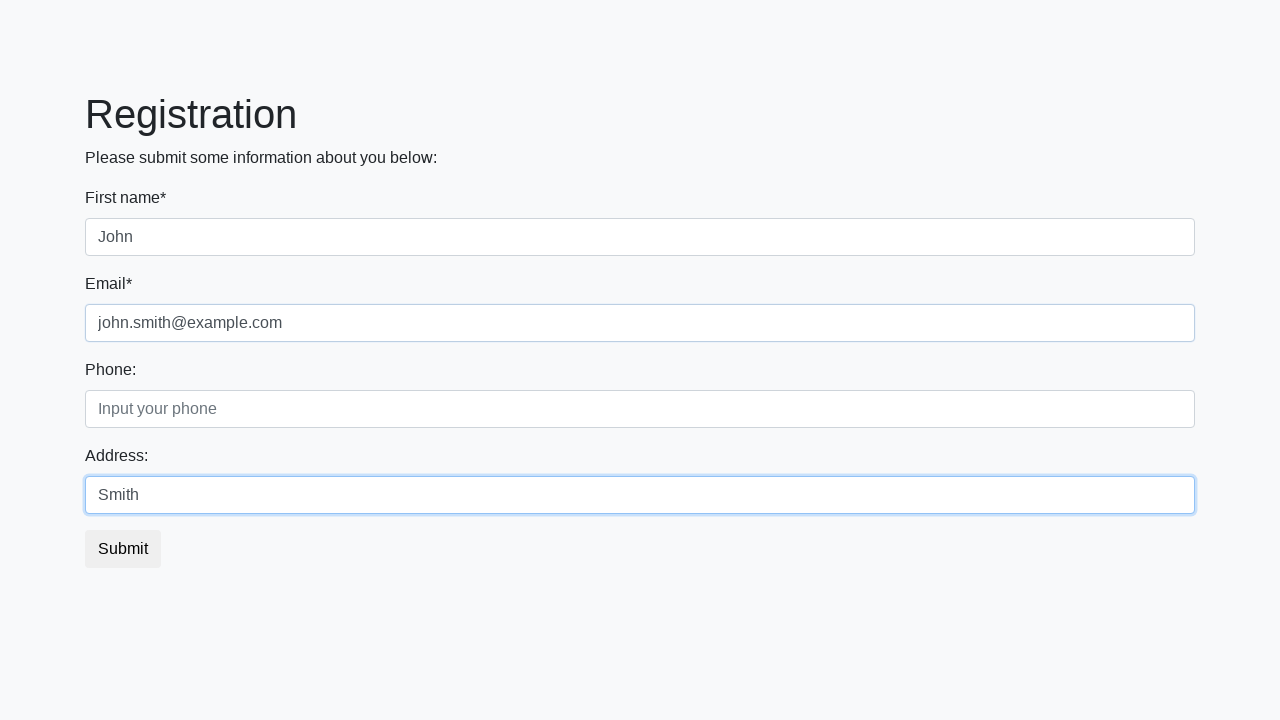

Clicked submit button to register at (123, 549) on button.btn
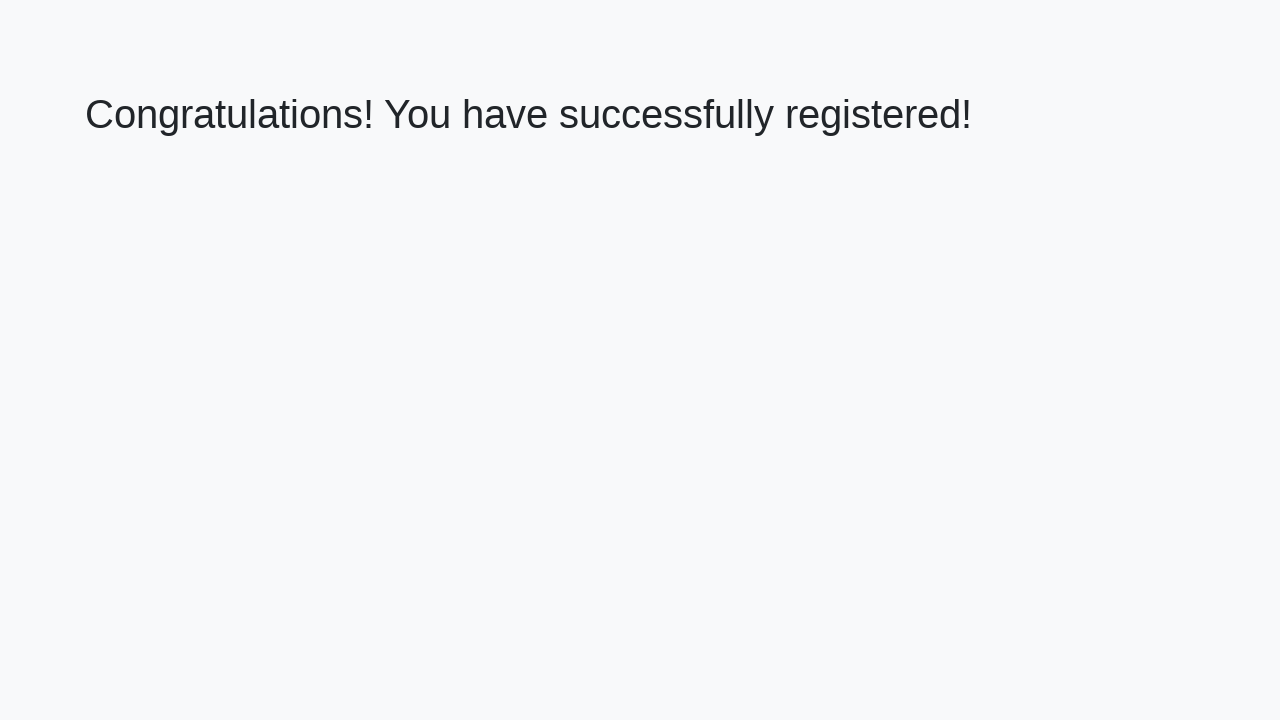

Success message heading loaded
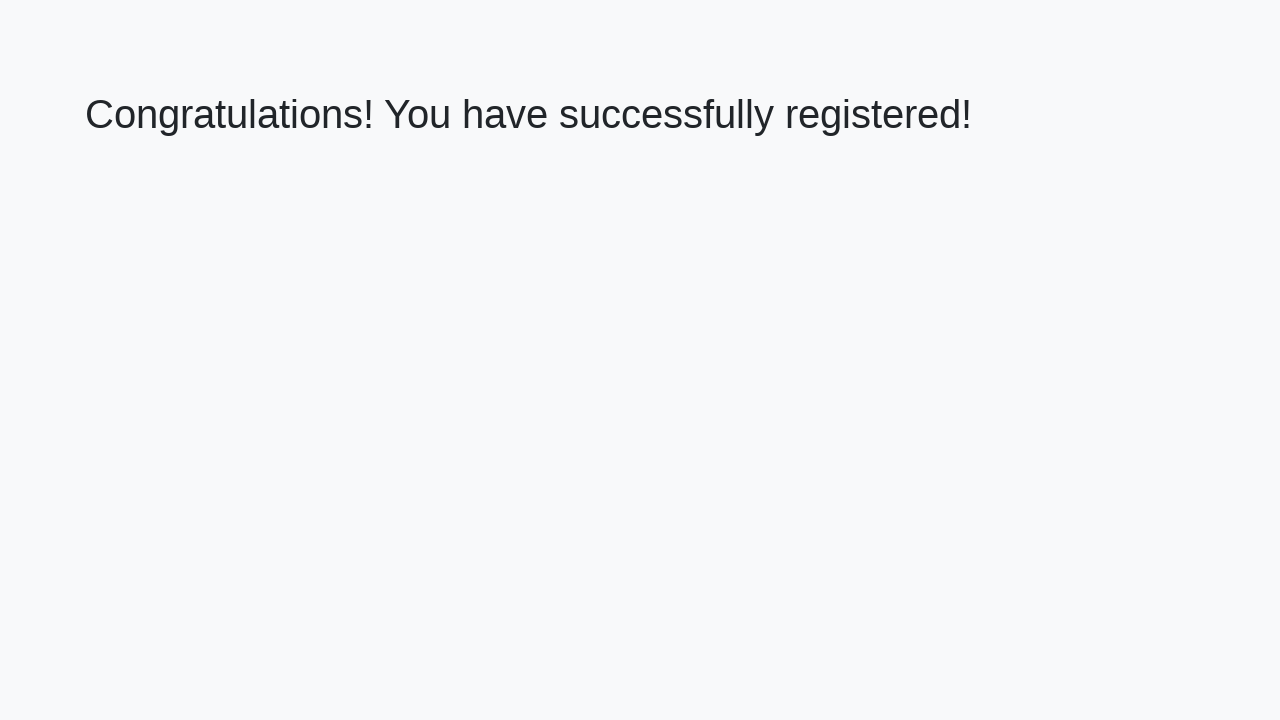

Retrieved success message text content
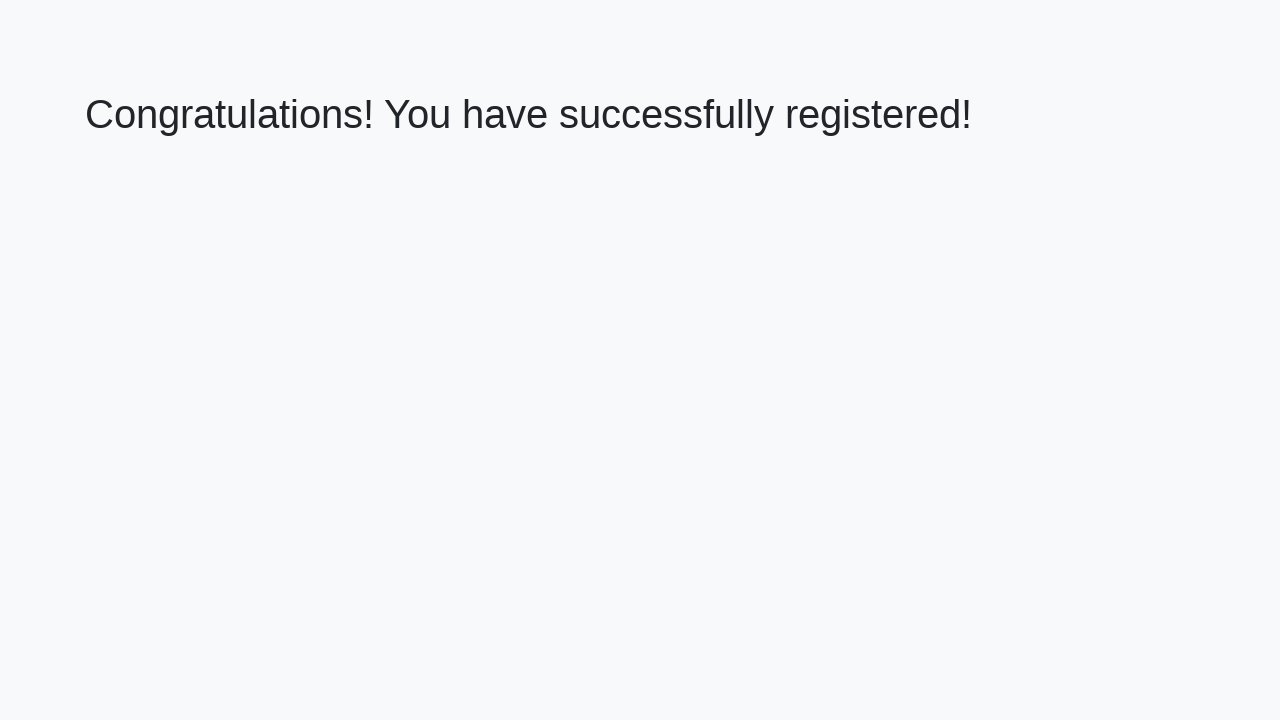

Verified success message matches expected text
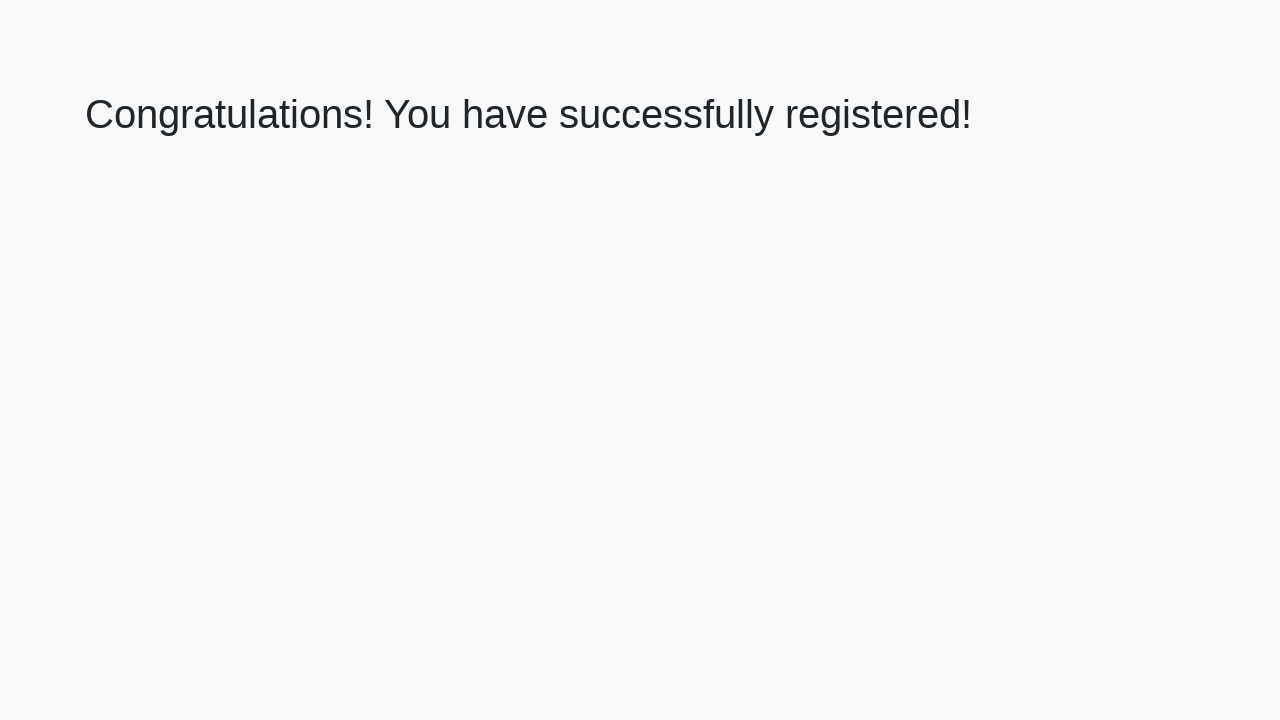

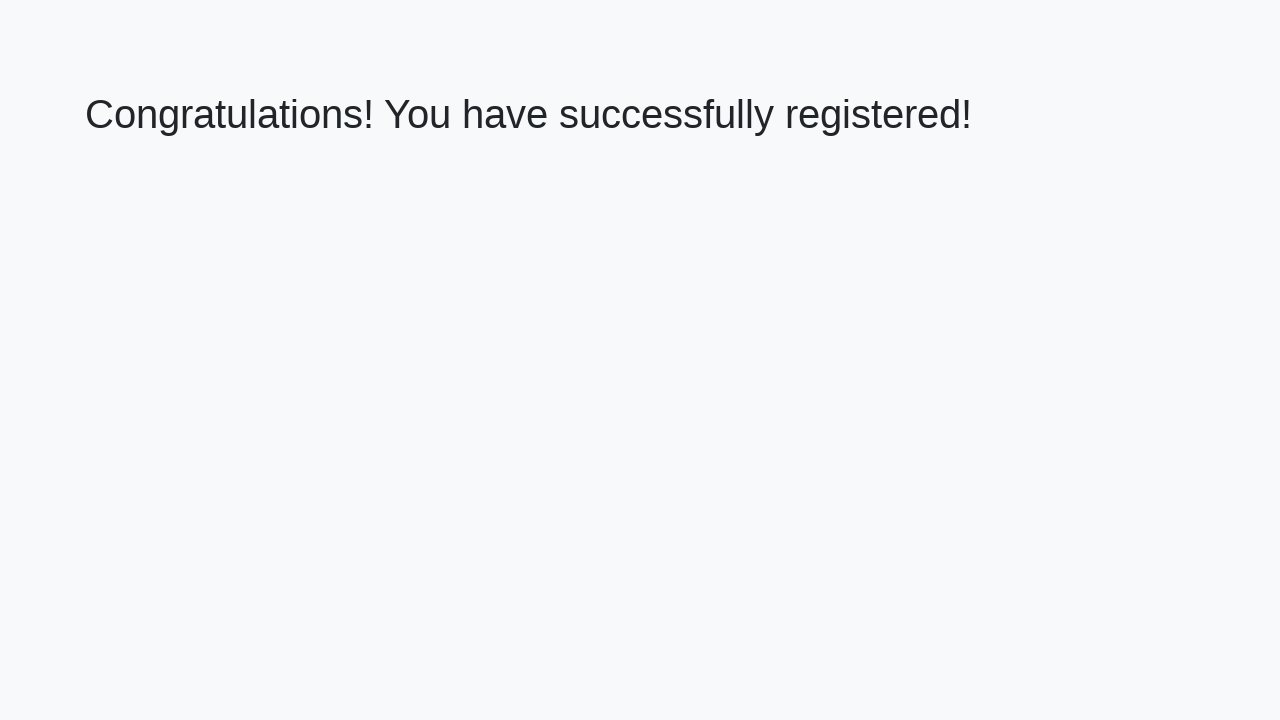